Tests that entered text is trimmed when saving edits

Starting URL: https://demo.playwright.dev/todomvc

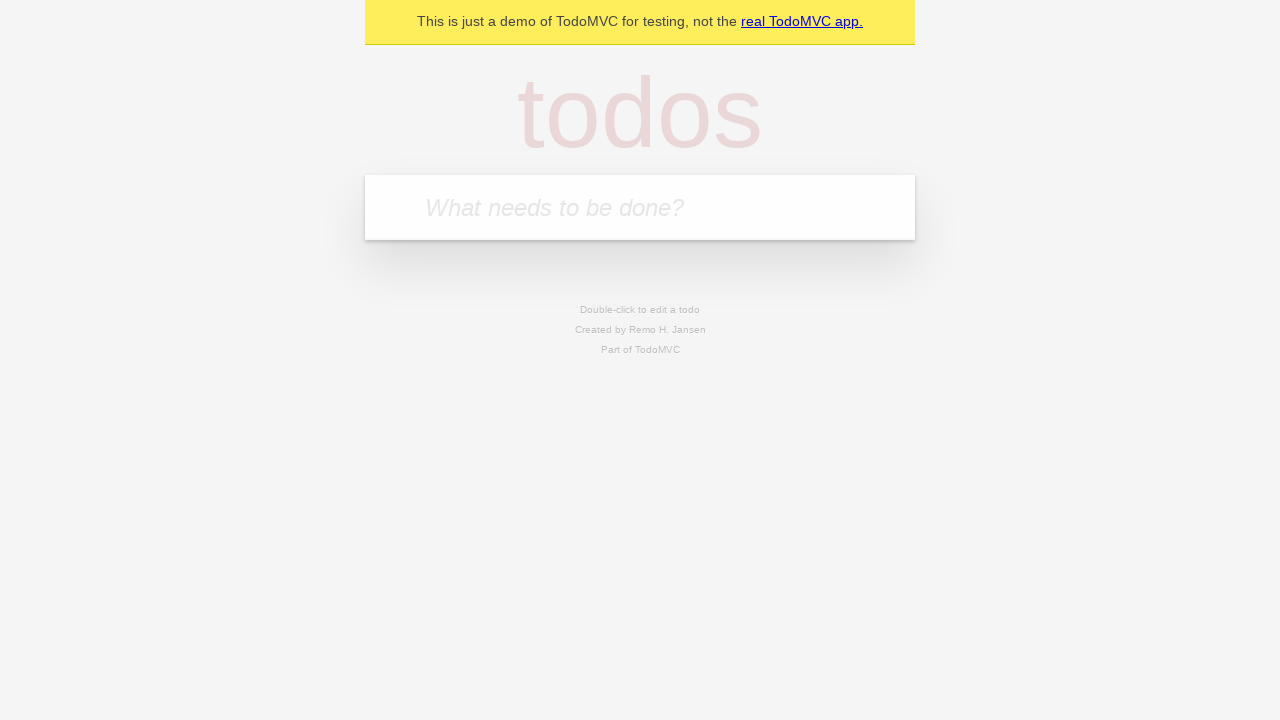

Filled new todo input with 'buy some cheese' on internal:attr=[placeholder="What needs to be done?"i]
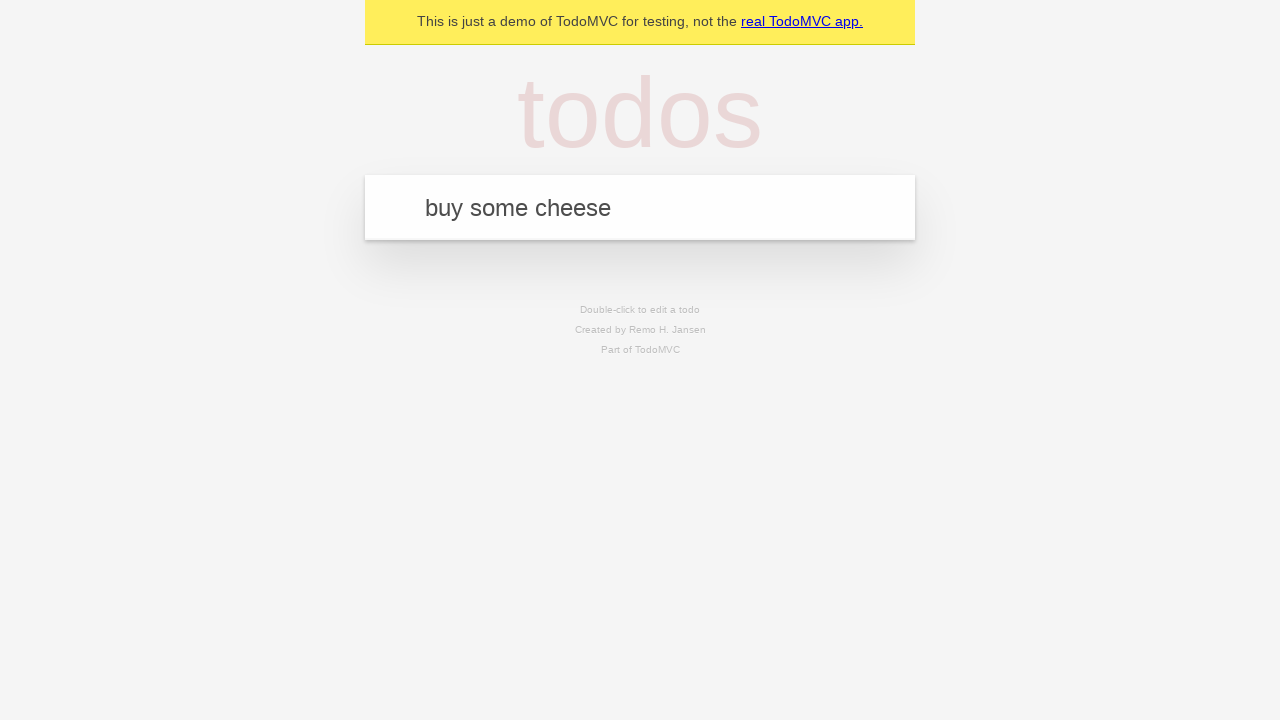

Pressed Enter to create todo 'buy some cheese' on internal:attr=[placeholder="What needs to be done?"i]
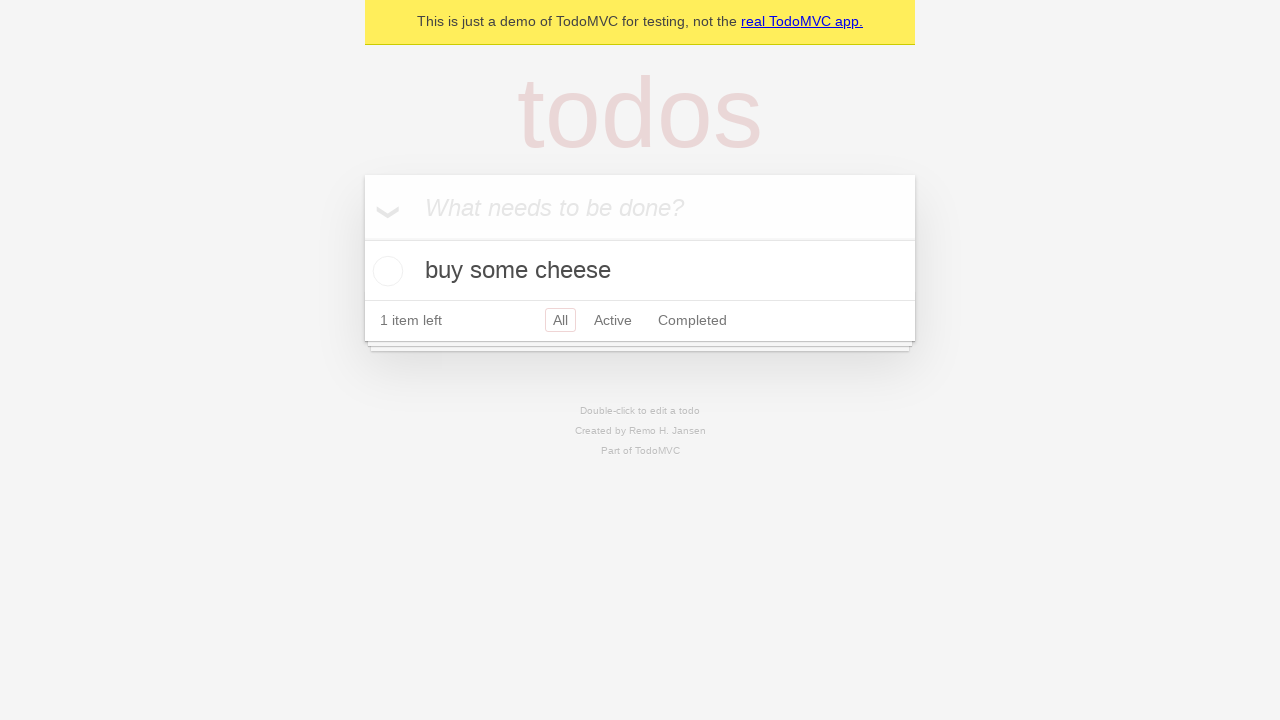

Filled new todo input with 'feed the cat' on internal:attr=[placeholder="What needs to be done?"i]
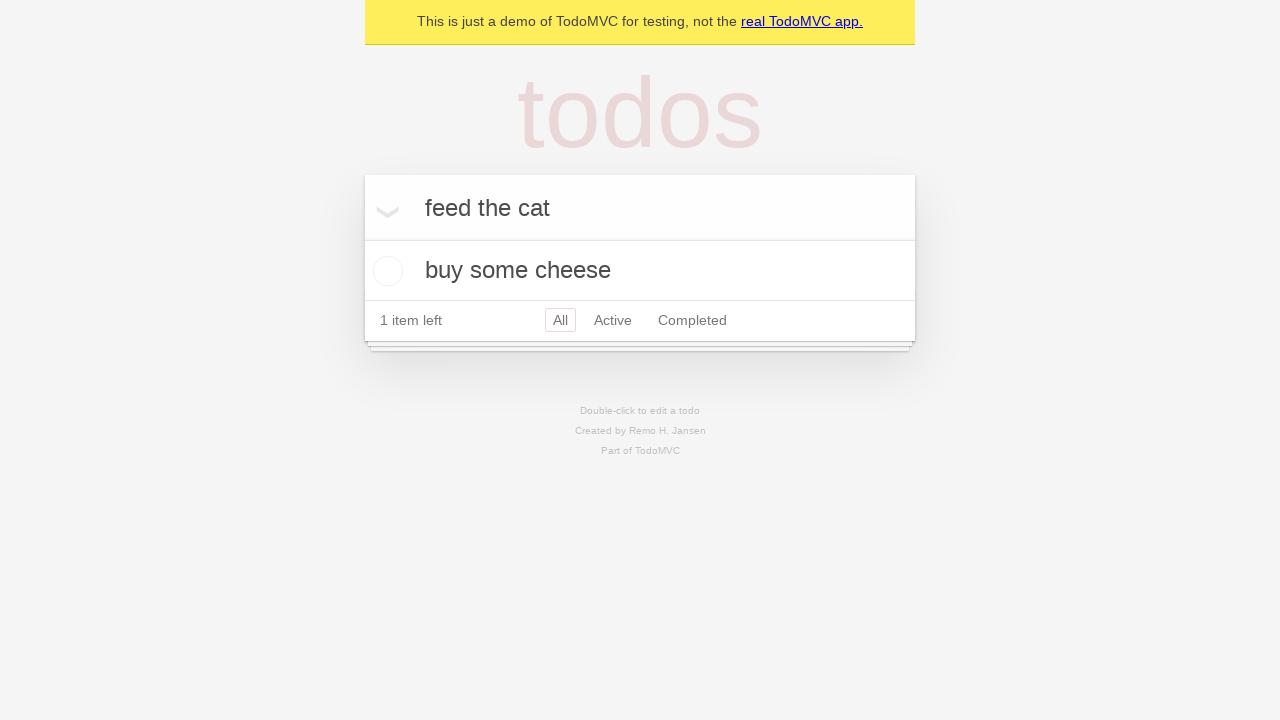

Pressed Enter to create todo 'feed the cat' on internal:attr=[placeholder="What needs to be done?"i]
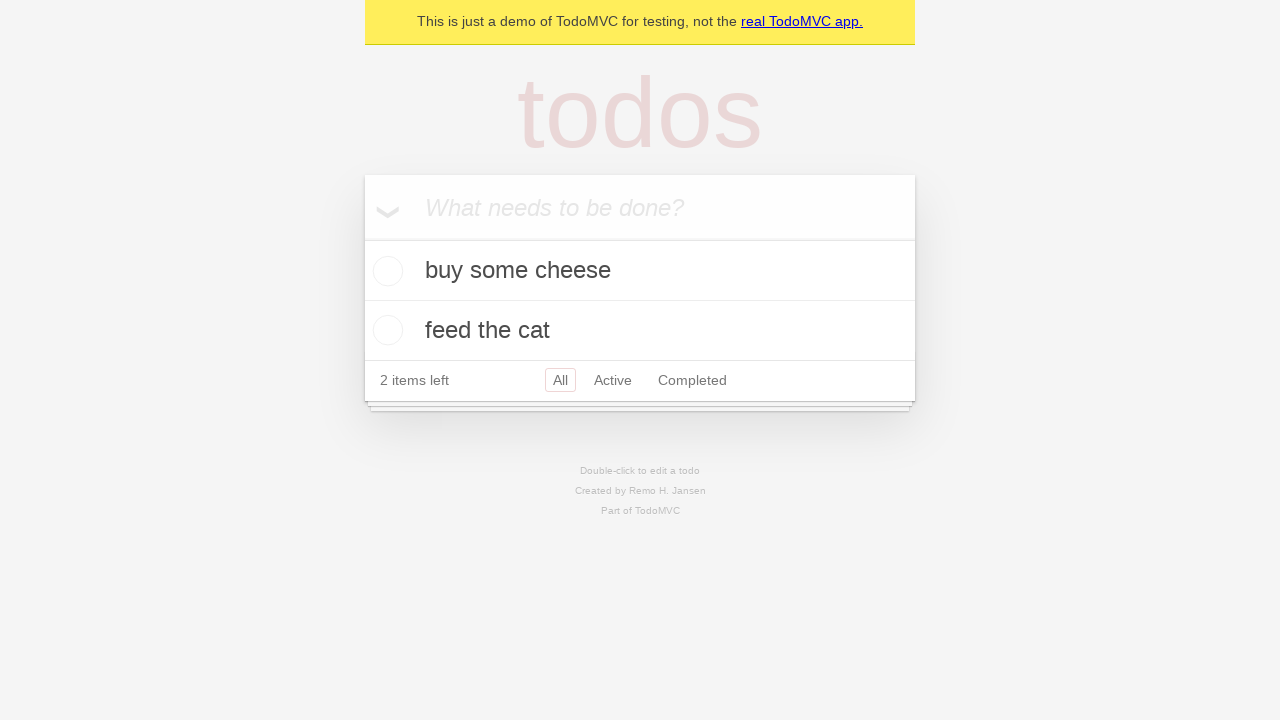

Filled new todo input with 'book a doctors appointment' on internal:attr=[placeholder="What needs to be done?"i]
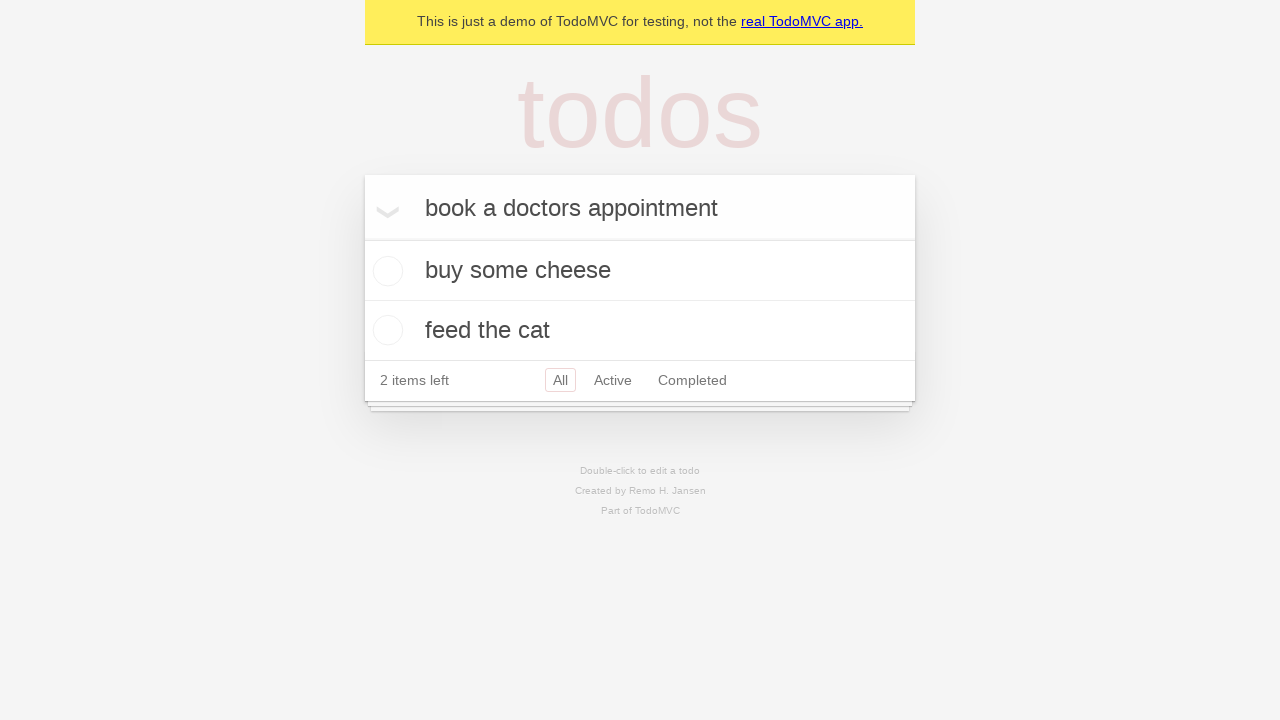

Pressed Enter to create todo 'book a doctors appointment' on internal:attr=[placeholder="What needs to be done?"i]
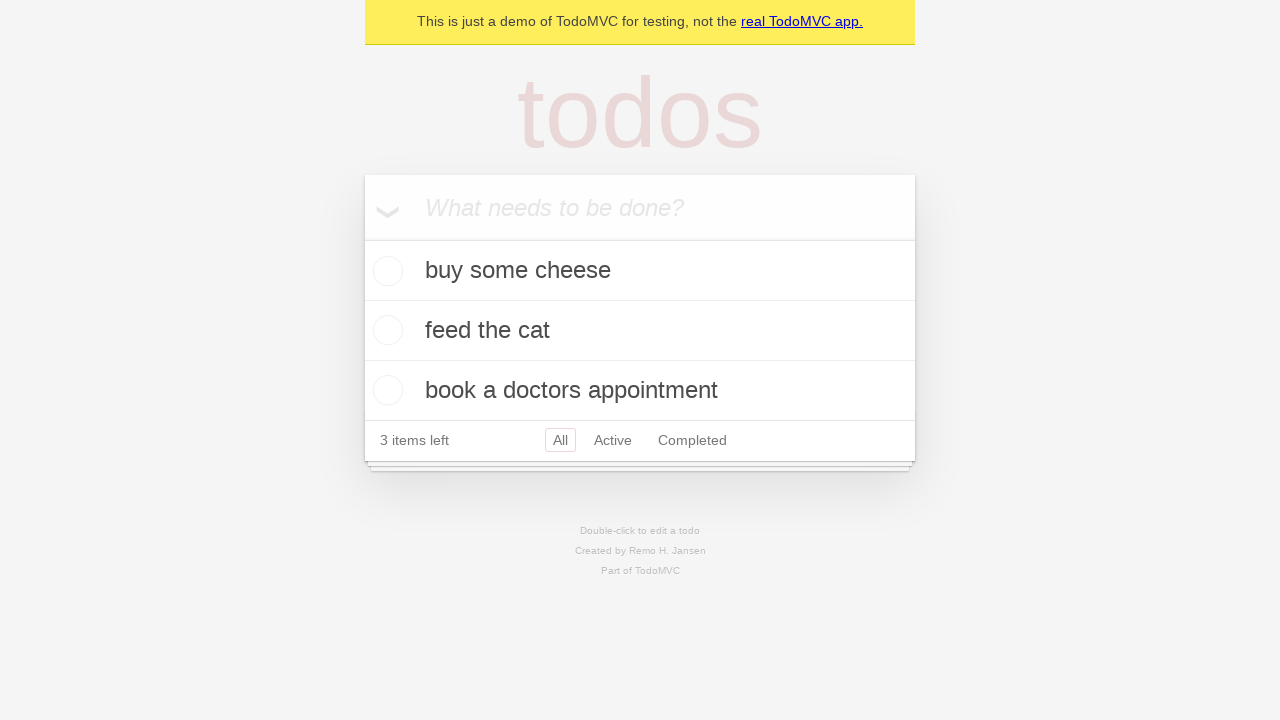

Double-clicked second todo item to enter edit mode at (640, 331) on internal:testid=[data-testid="todo-item"s] >> nth=1
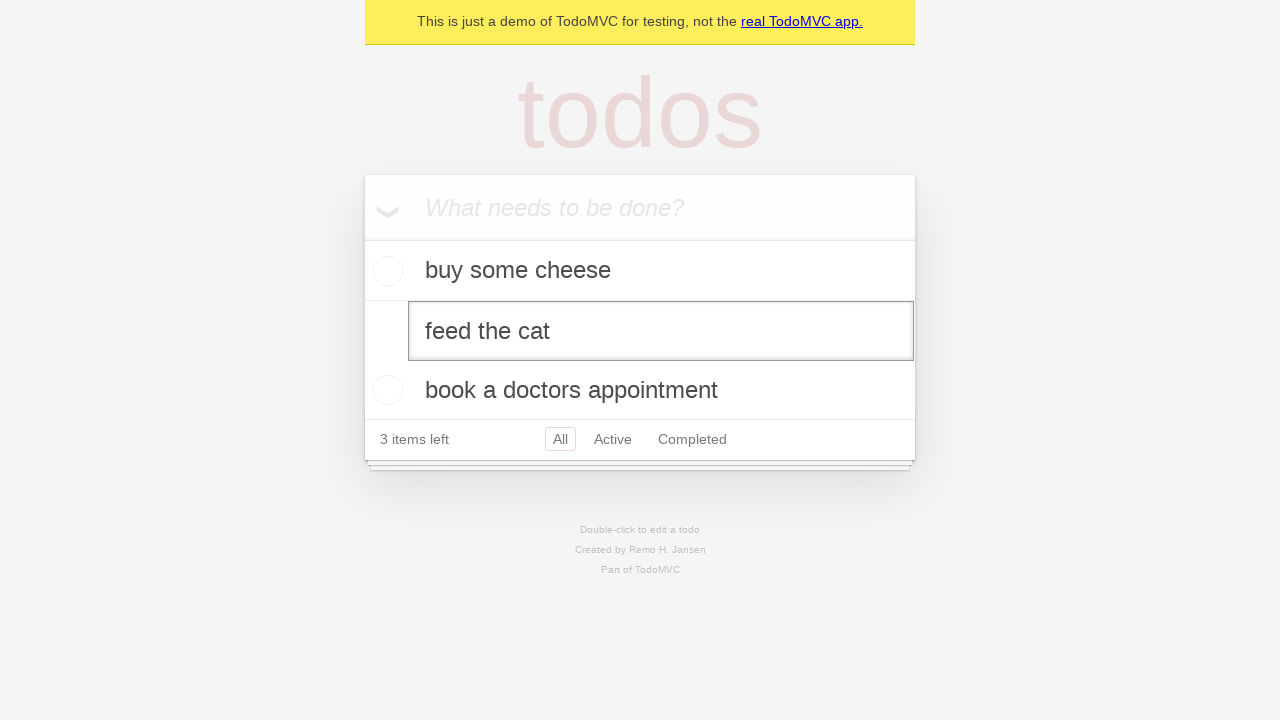

Filled edit field with text containing leading and trailing whitespace on internal:testid=[data-testid="todo-item"s] >> nth=1 >> internal:role=textbox[nam
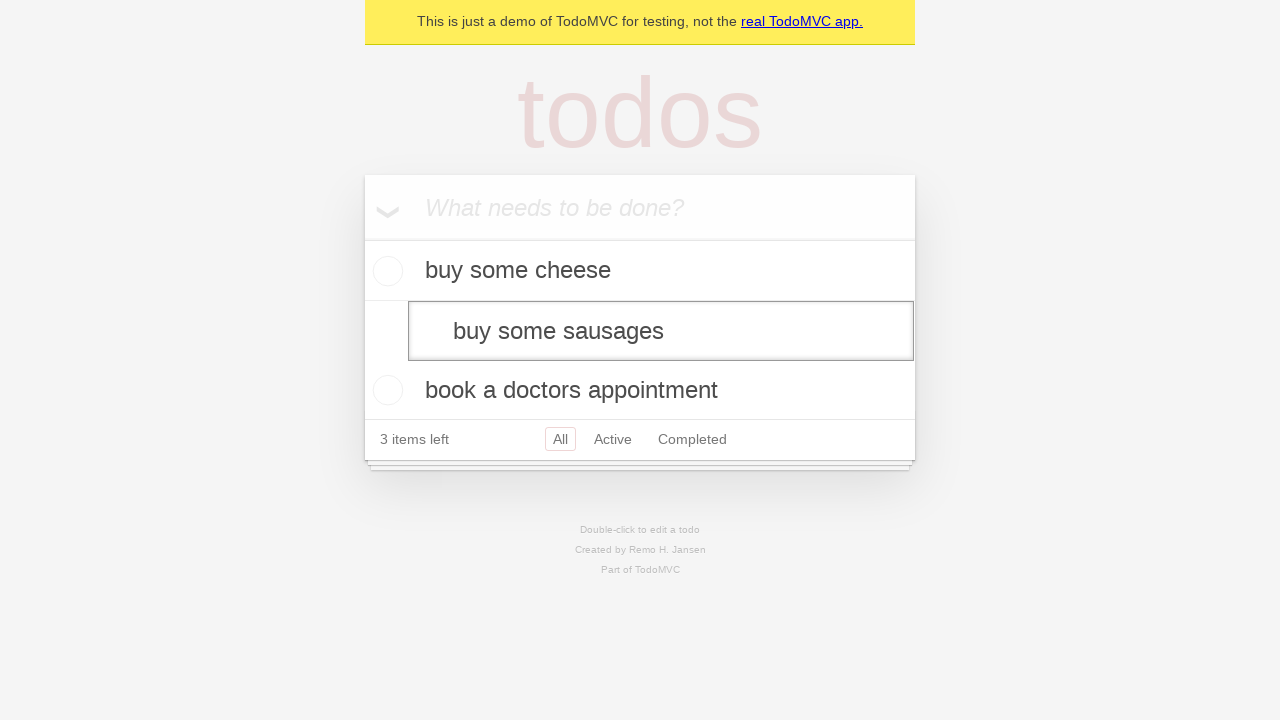

Pressed Enter to save edited todo with trimmed text on internal:testid=[data-testid="todo-item"s] >> nth=1 >> internal:role=textbox[nam
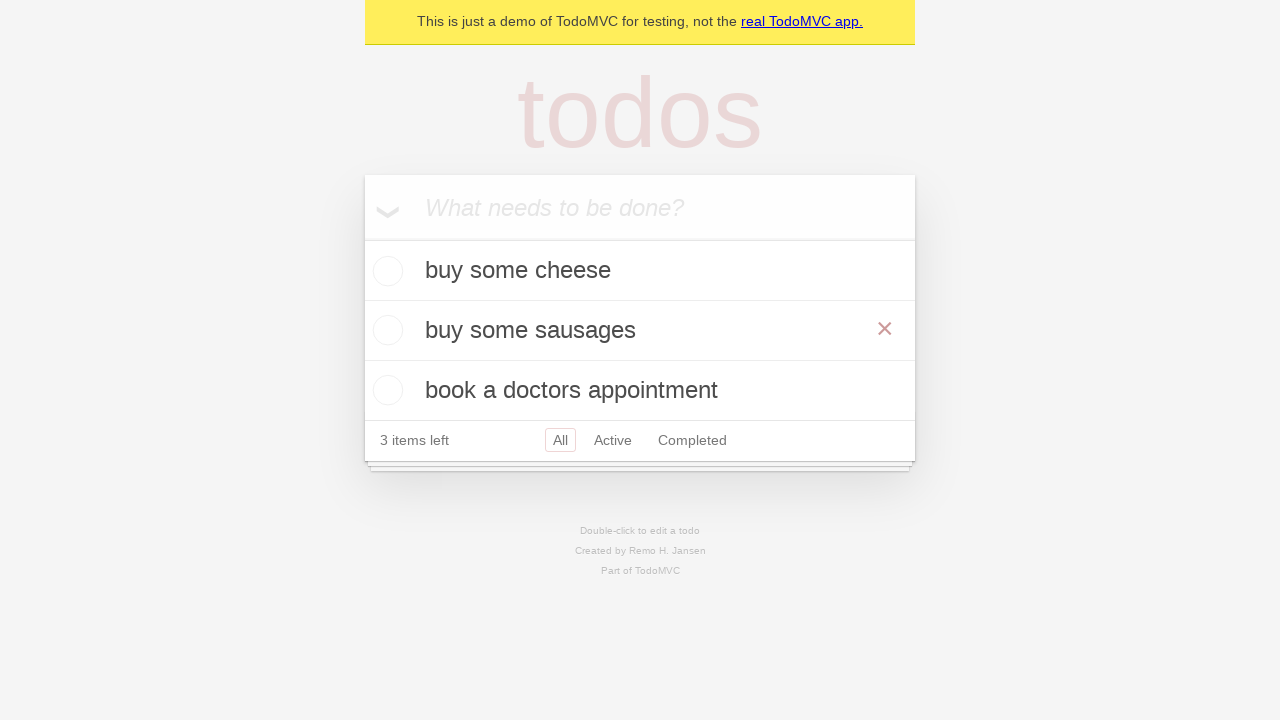

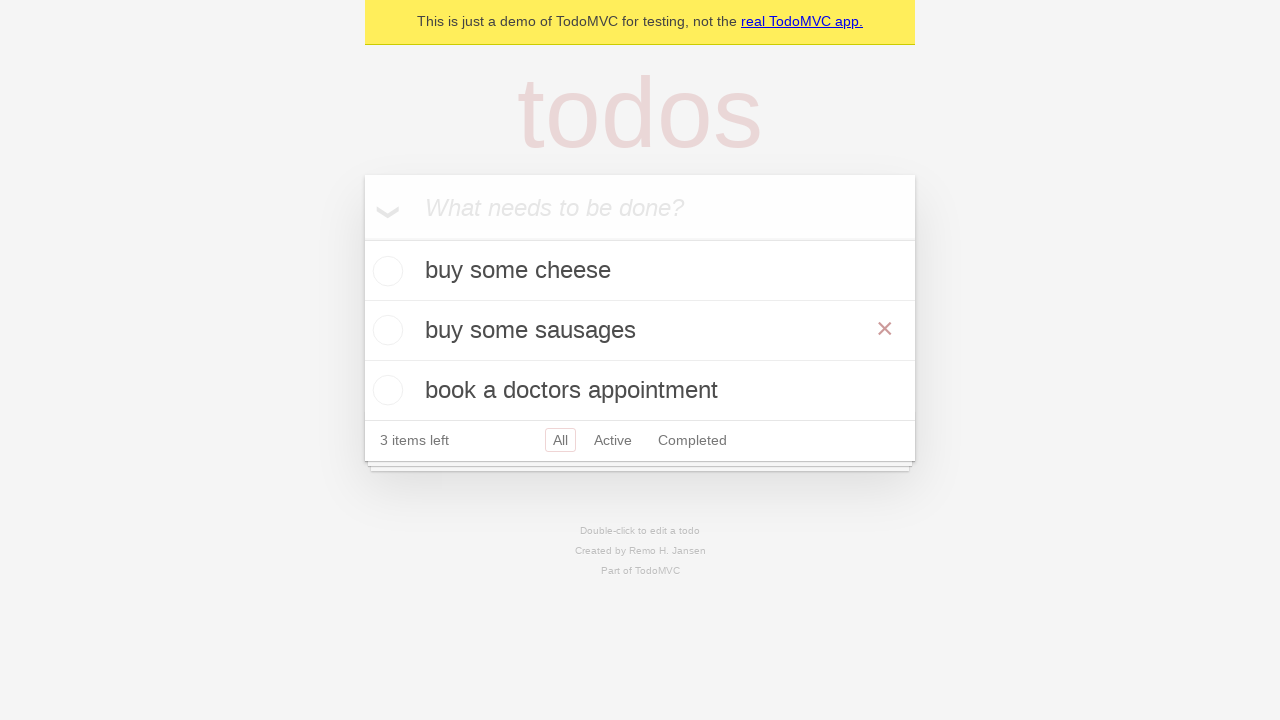